Tests that the Clear completed button displays correct text after marking an item complete

Starting URL: https://demo.playwright.dev/todomvc

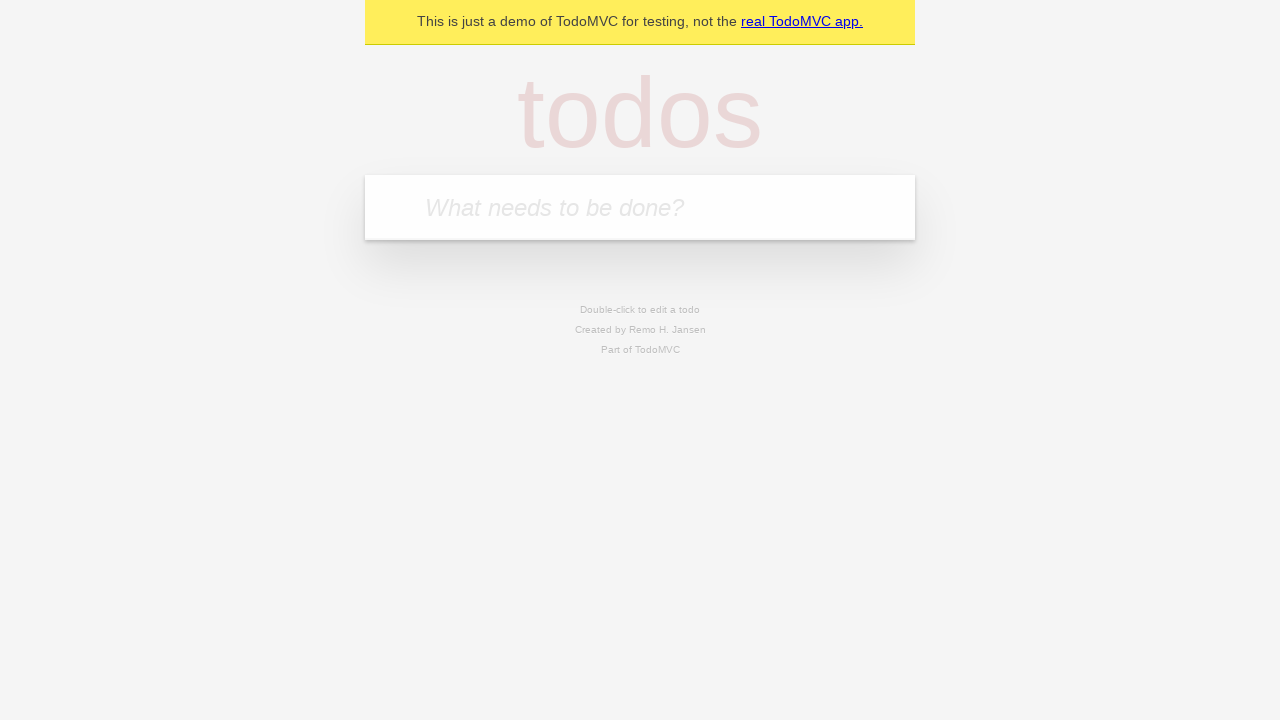

Filled todo input with 'buy some cheese' on internal:attr=[placeholder="What needs to be done?"i]
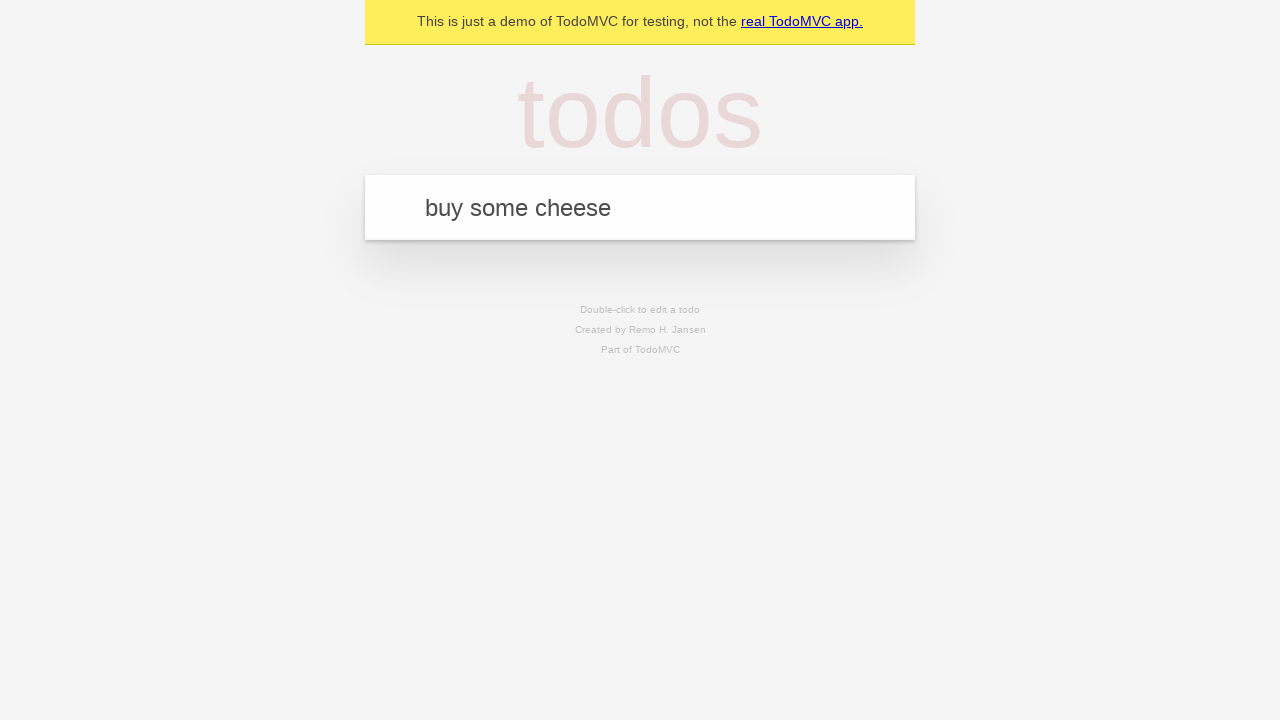

Pressed Enter to add first todo on internal:attr=[placeholder="What needs to be done?"i]
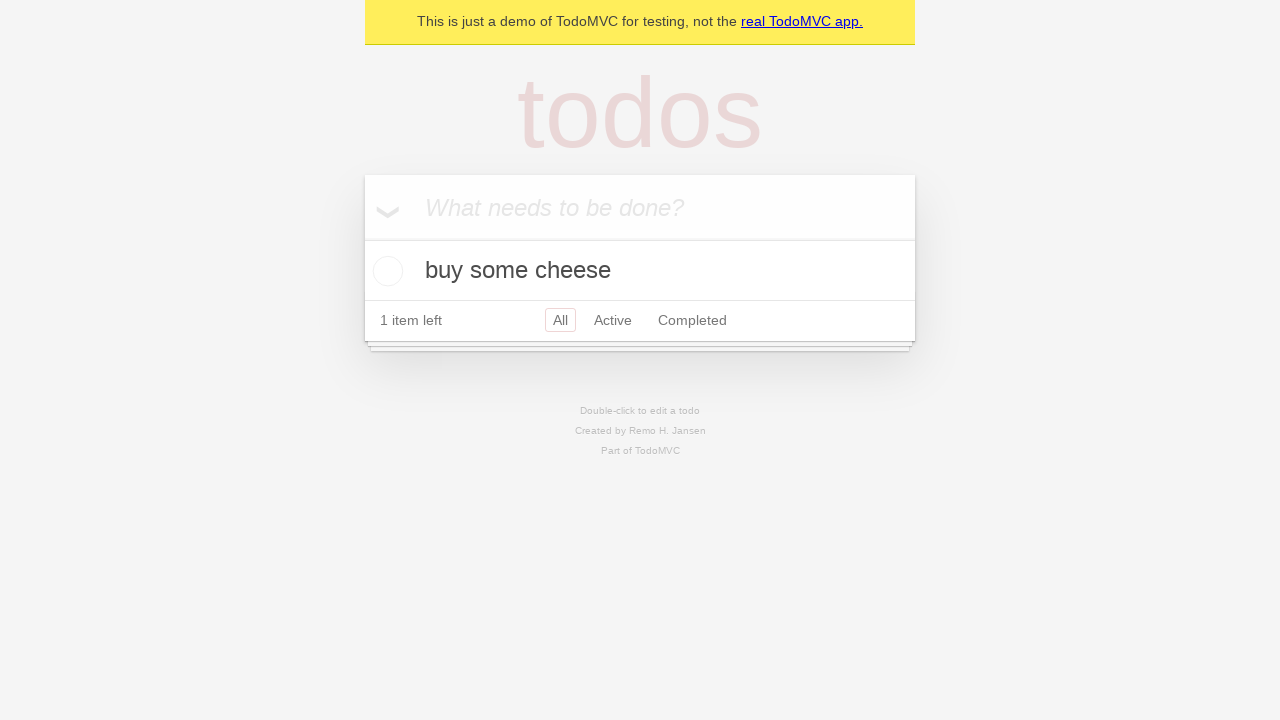

Filled todo input with 'feed the cat' on internal:attr=[placeholder="What needs to be done?"i]
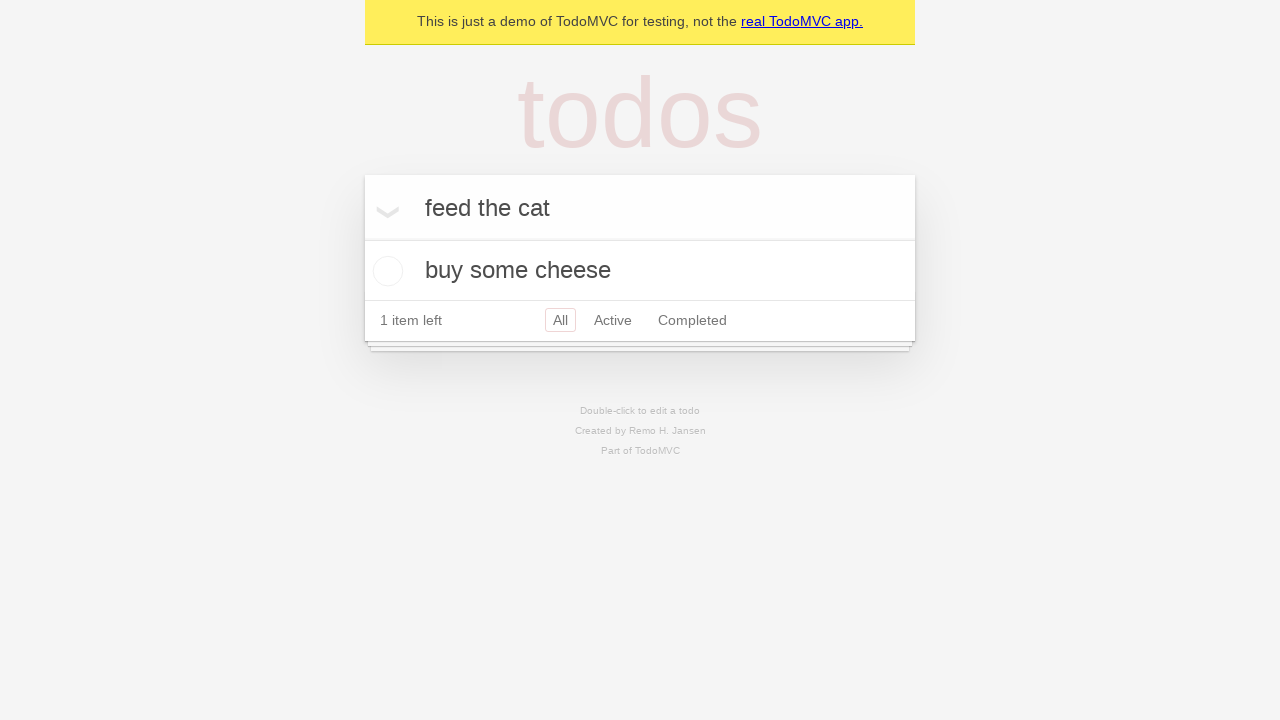

Pressed Enter to add second todo on internal:attr=[placeholder="What needs to be done?"i]
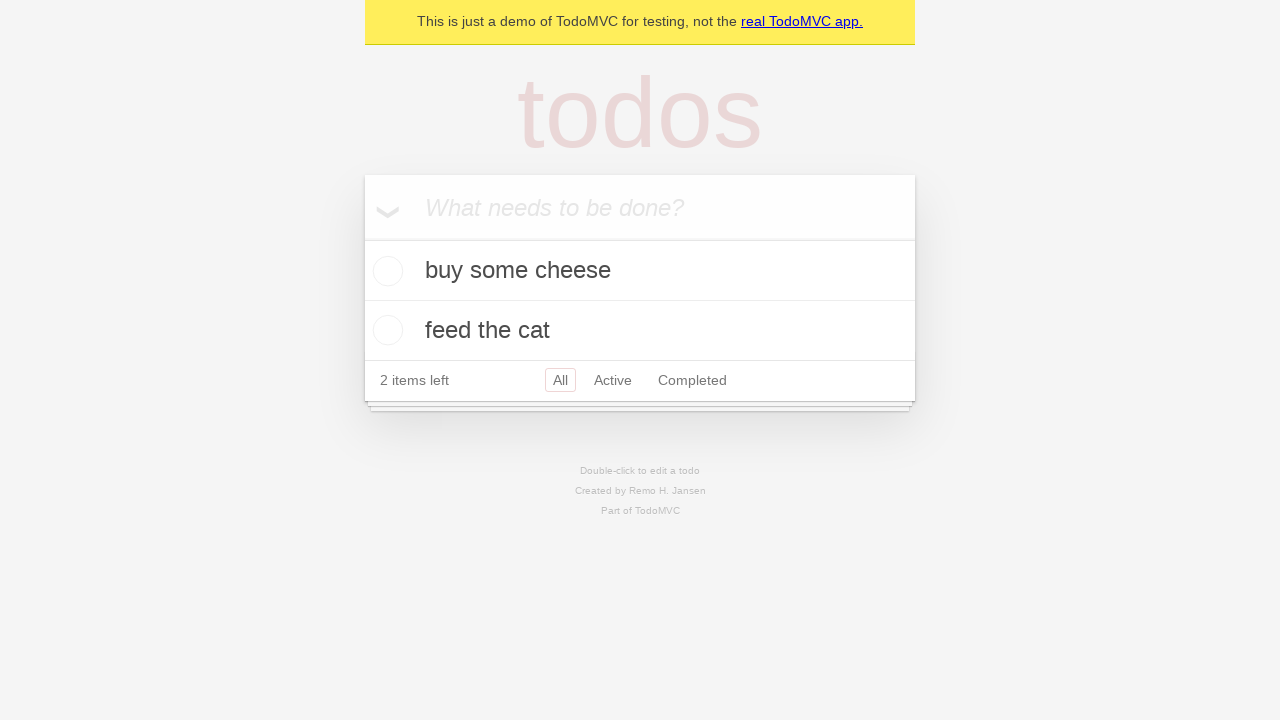

Filled todo input with 'book a doctors appointment' on internal:attr=[placeholder="What needs to be done?"i]
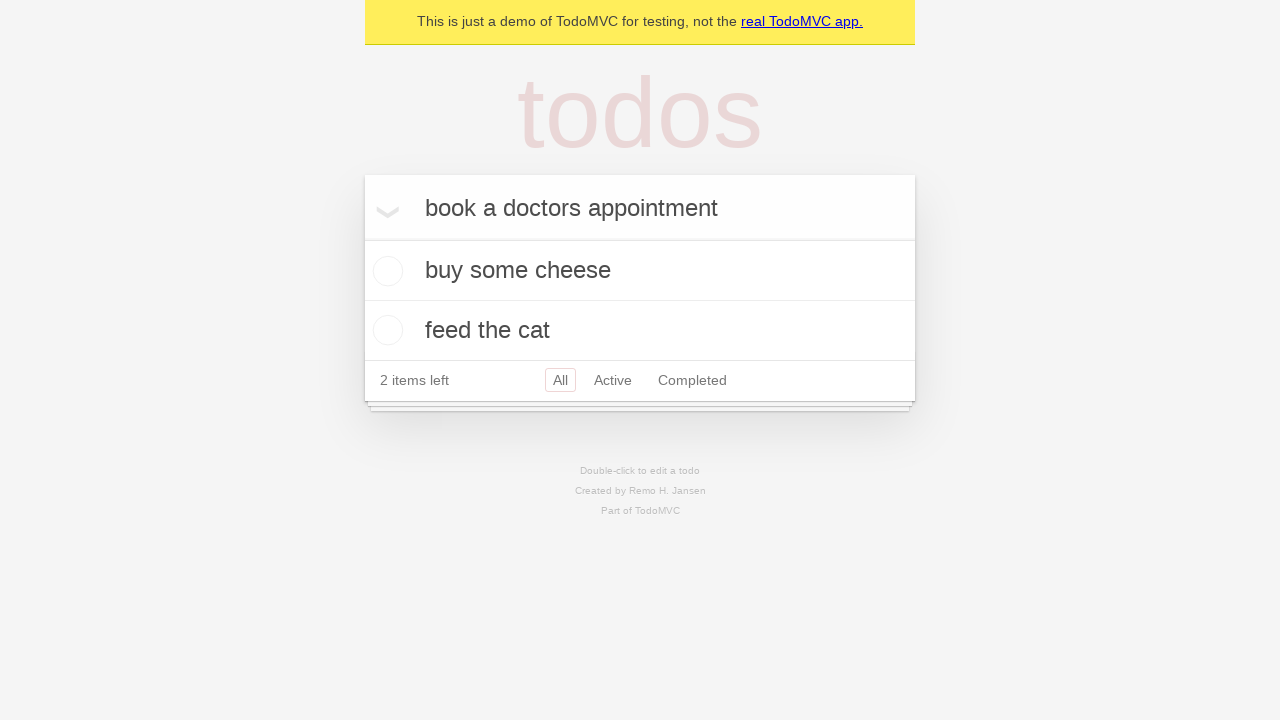

Pressed Enter to add third todo on internal:attr=[placeholder="What needs to be done?"i]
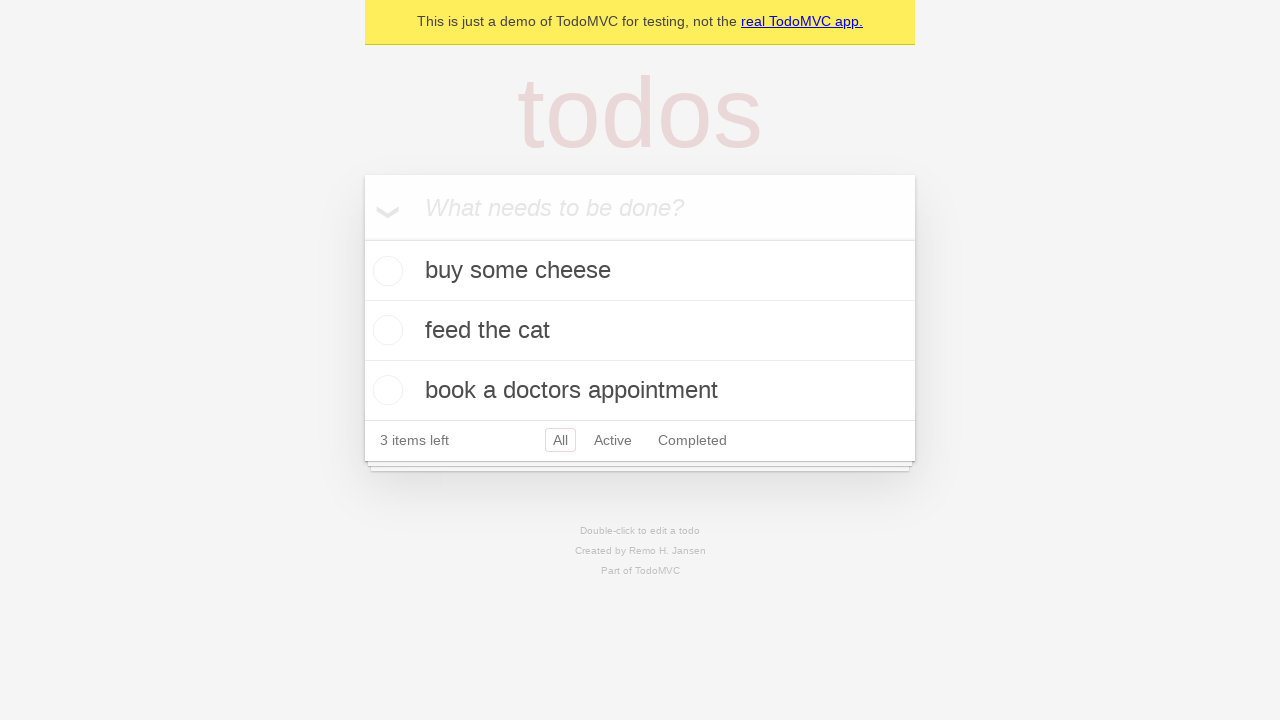

Checked the first todo item at (385, 271) on .todo-list li .toggle >> nth=0
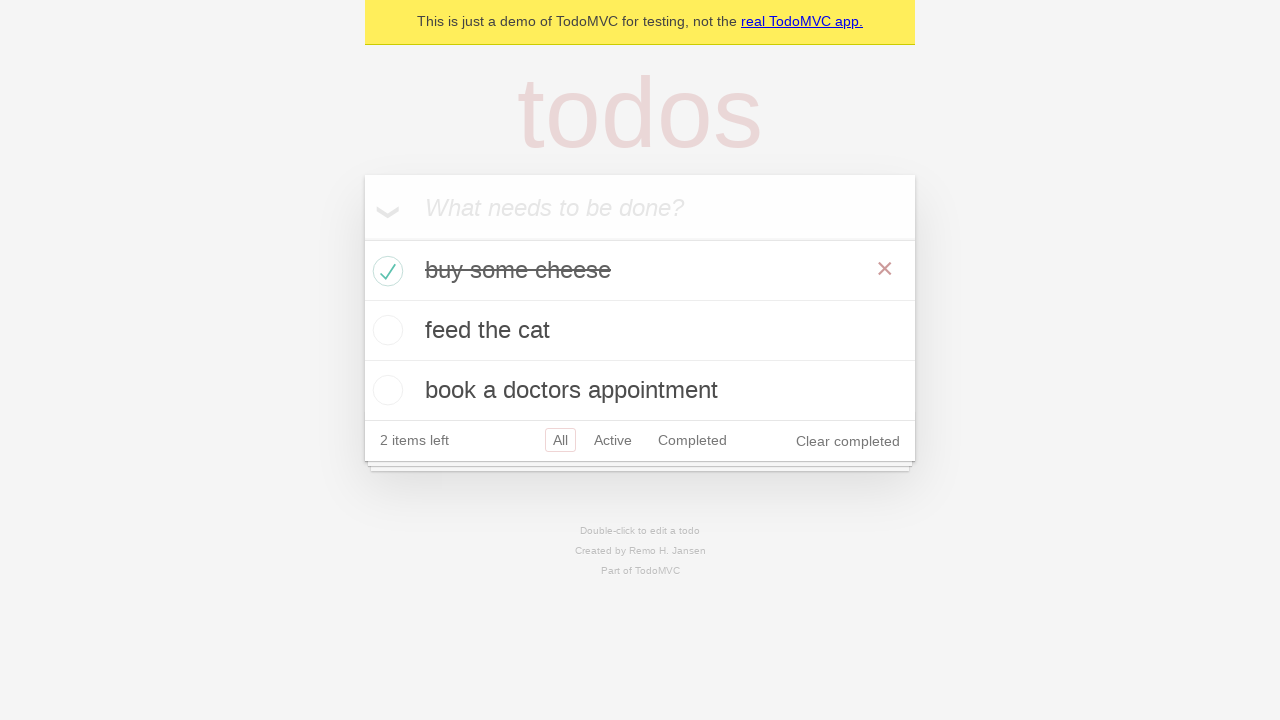

Clear completed button is visible after marking first todo complete
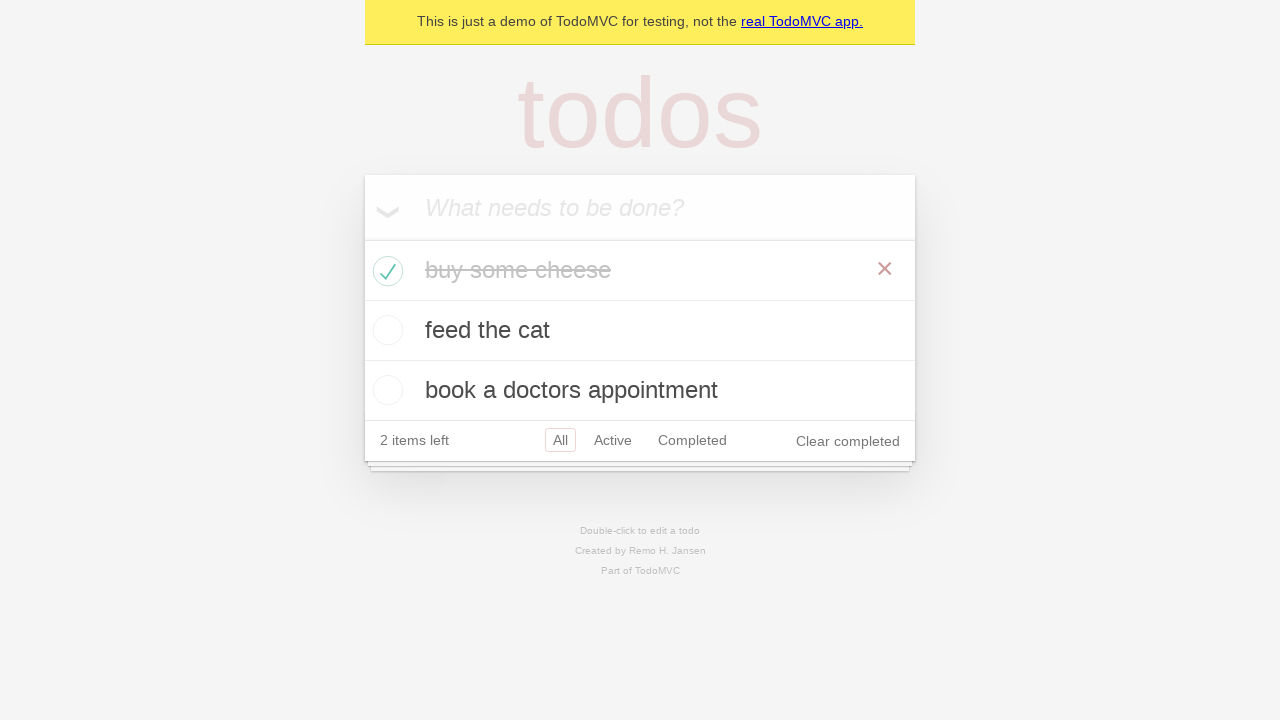

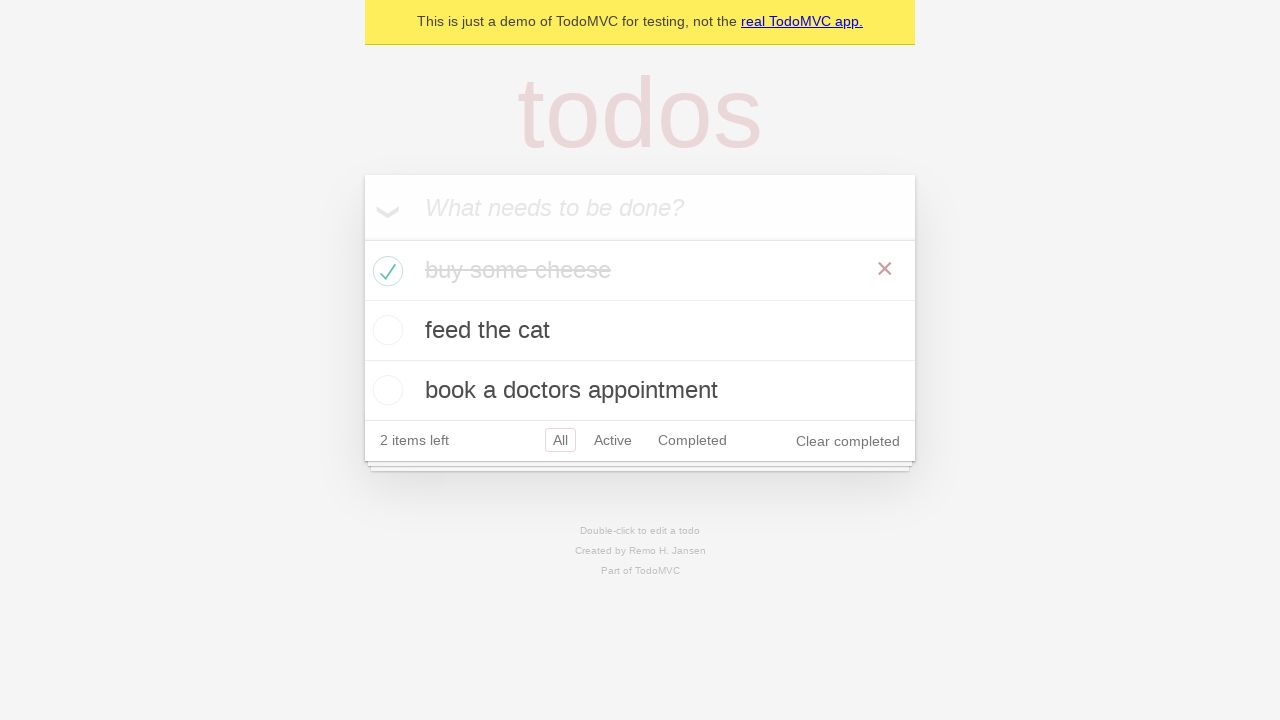